Tests browser window/tab switching functionality by clicking a button that opens a new tab, iterating through all window handles, and switching back to the original window.

Starting URL: https://formy-project.herokuapp.com/switch-window

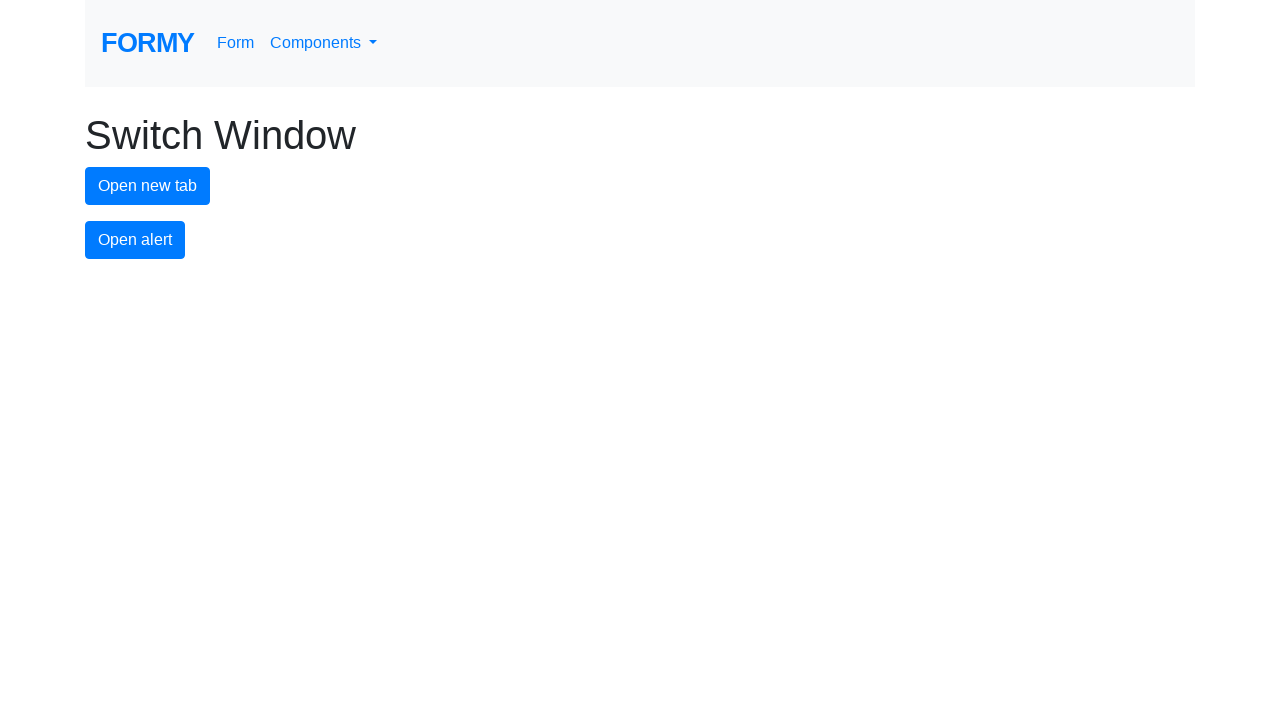

Clicked button to open a new tab at (148, 186) on #new-tab-button
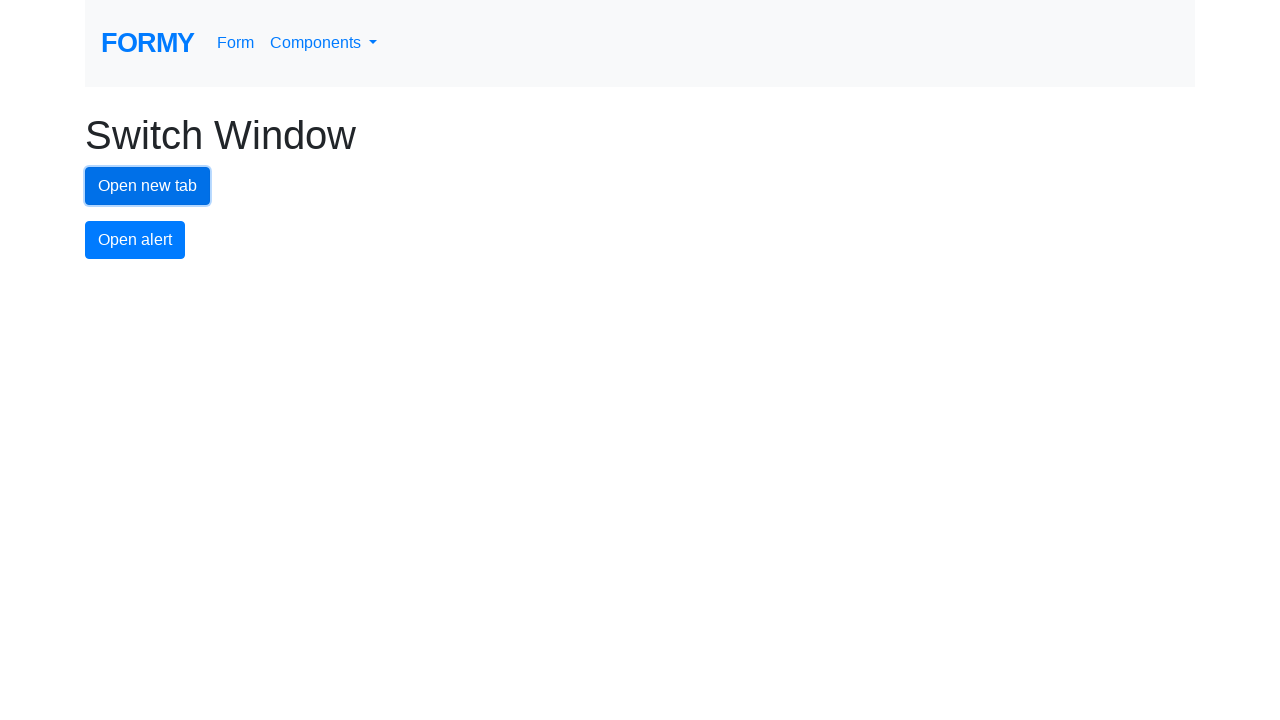

Waited for new tab/window to open
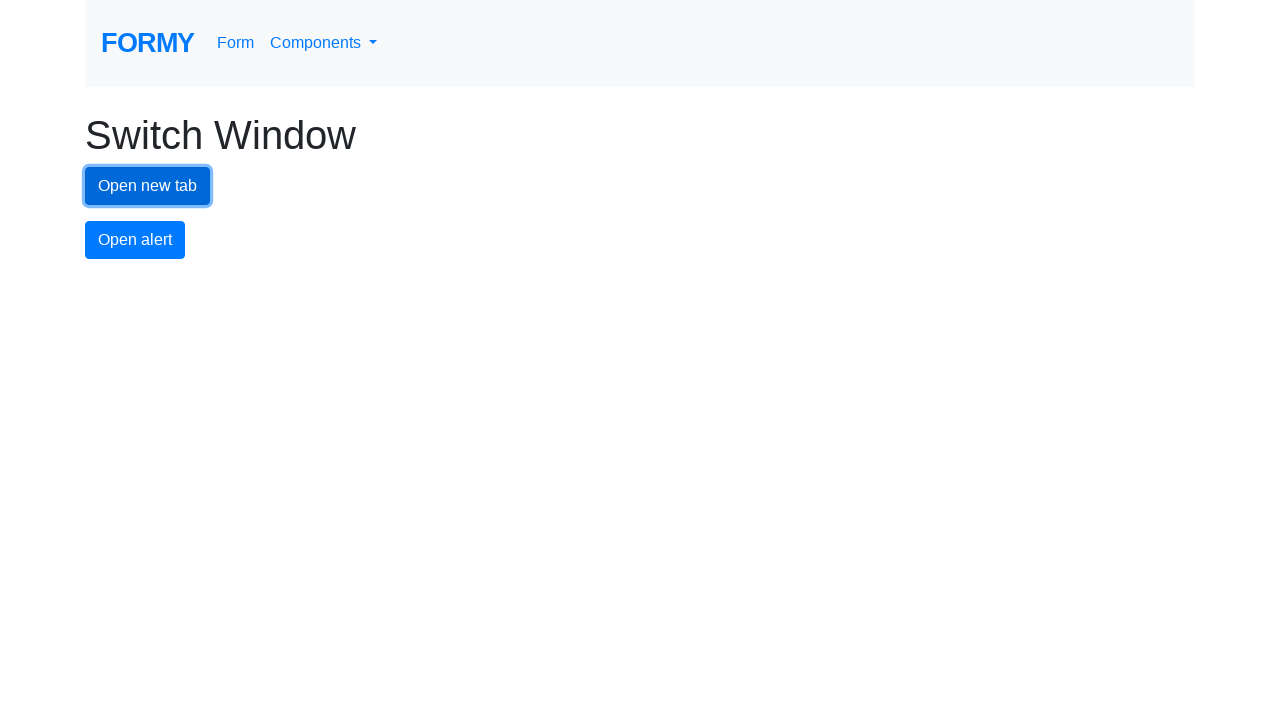

Retrieved all open pages from context
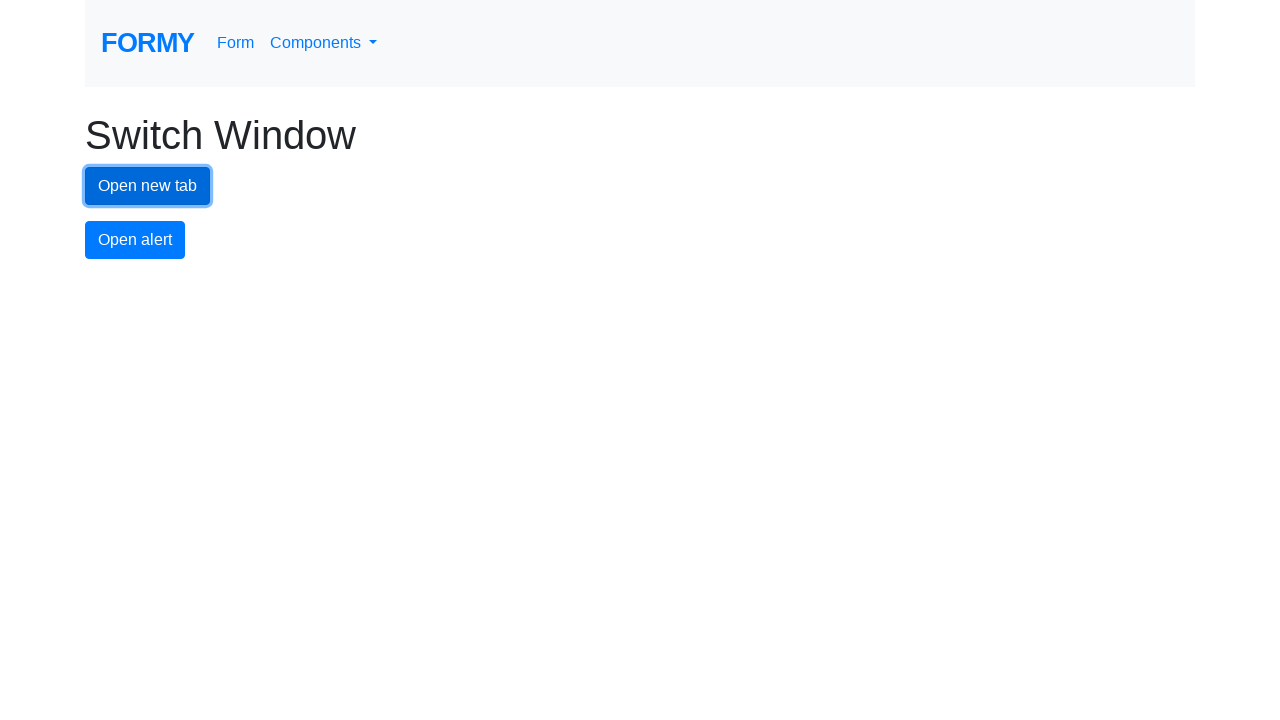

Switched to the newly opened tab
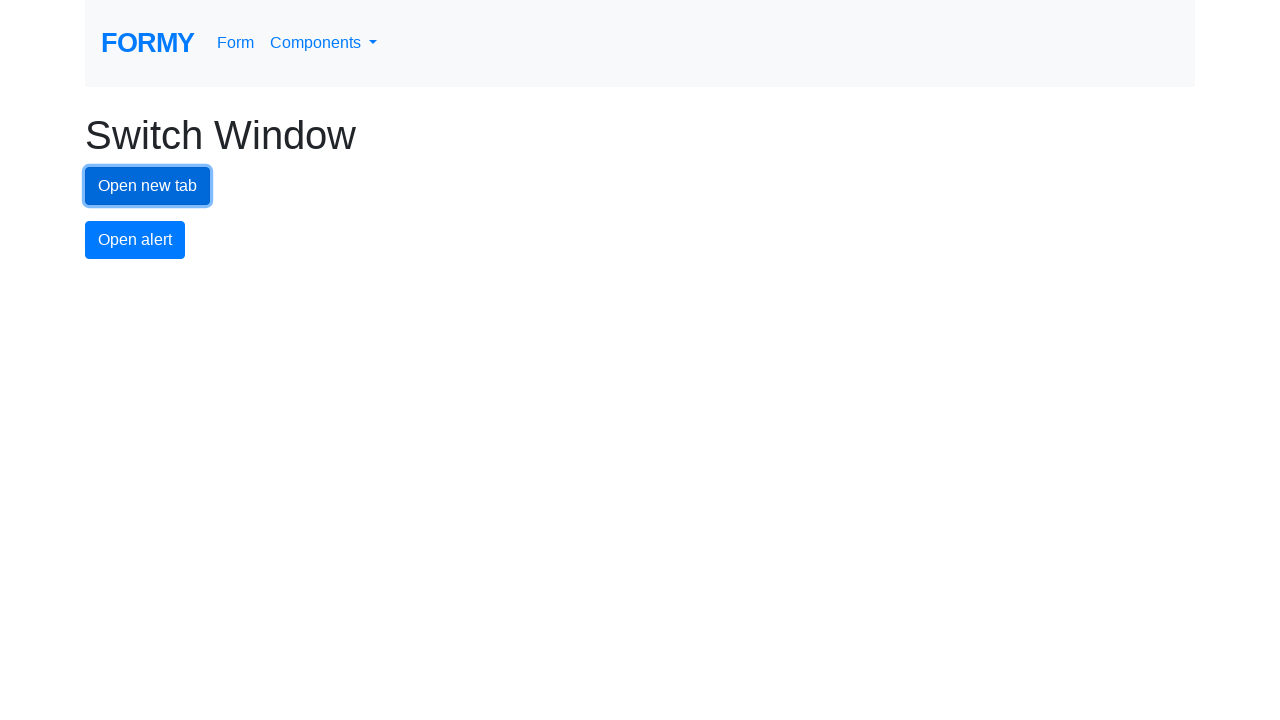

Switched back to the original tab
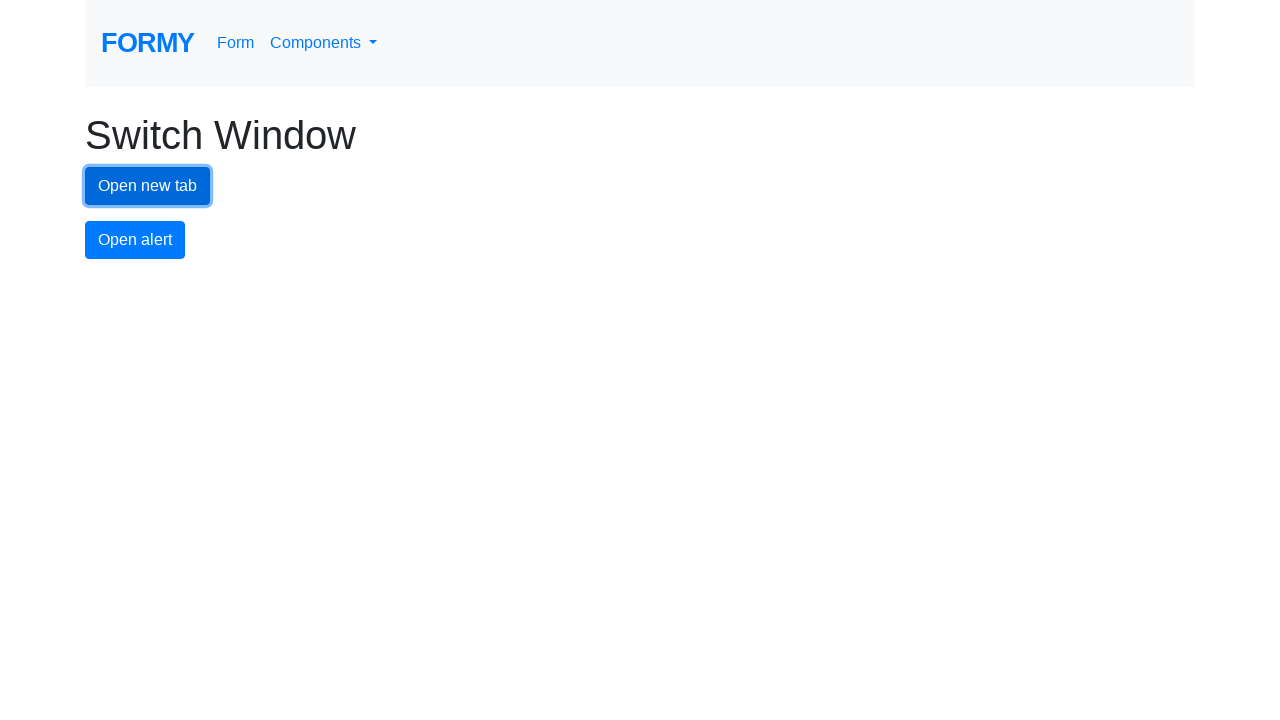

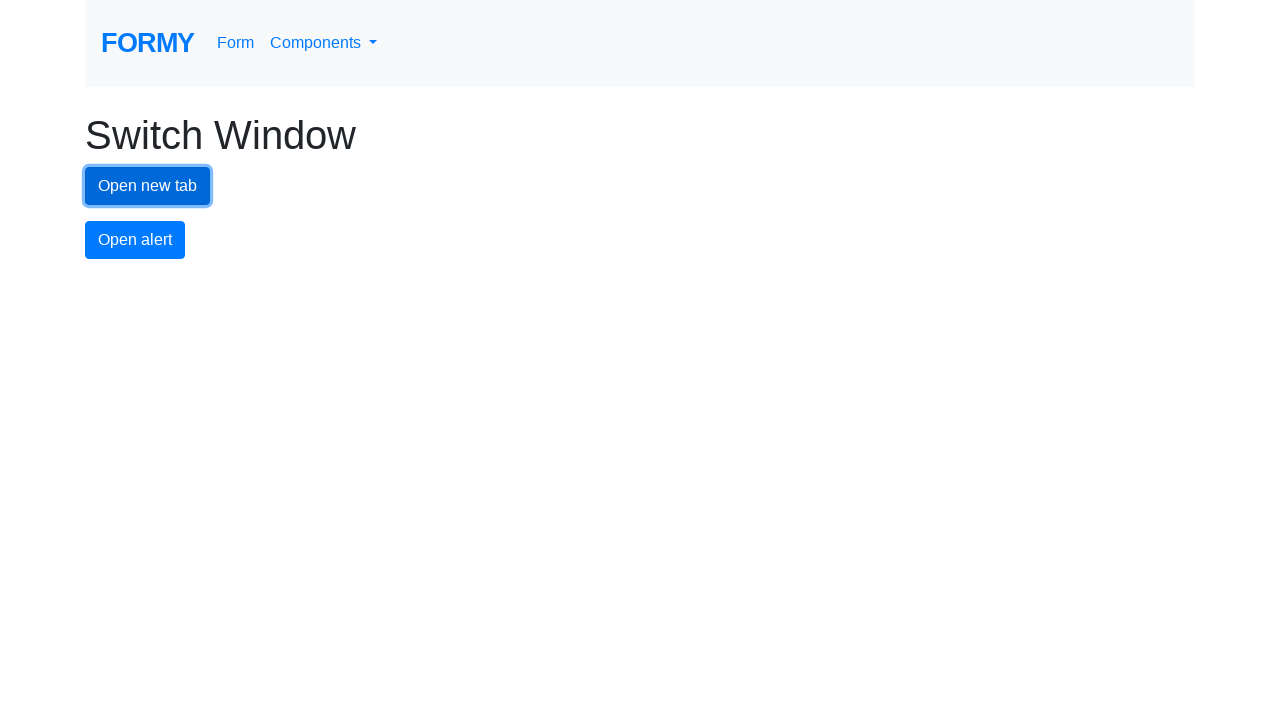